Tests a registration form by filling in three input fields and submitting the form, then verifies the success message

Starting URL: http://suninjuly.github.io/registration1.html

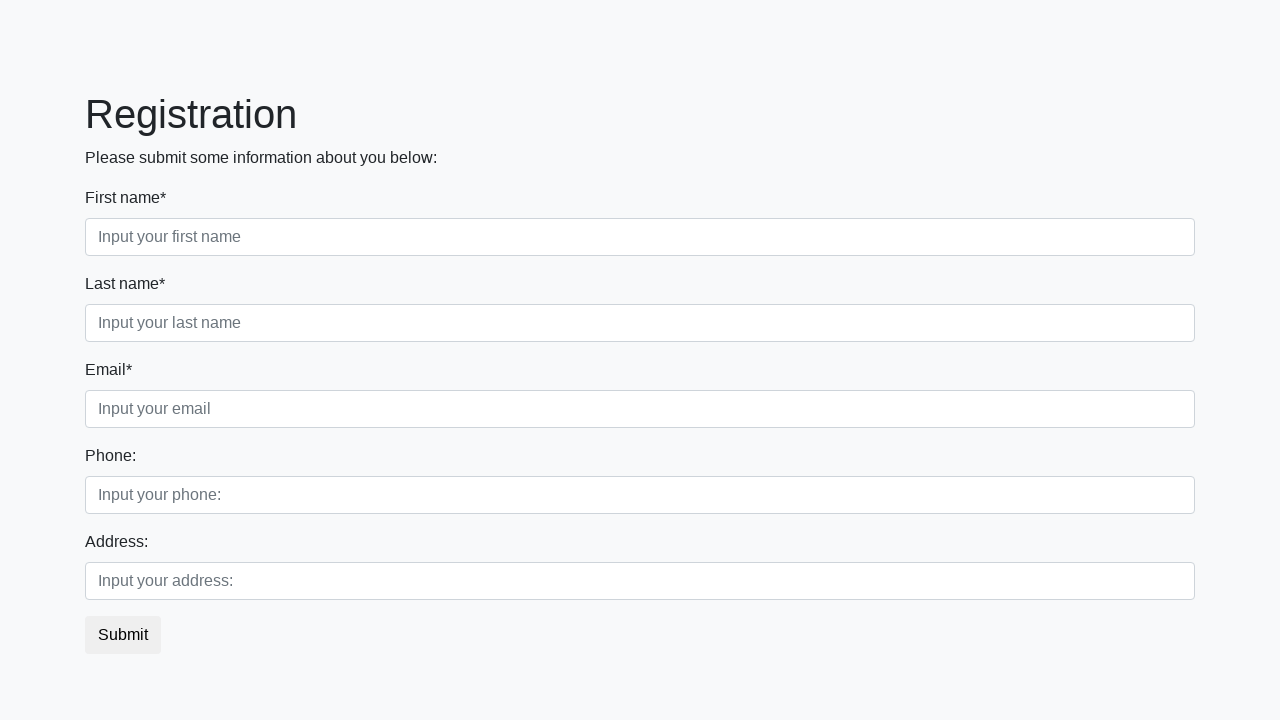

Filled first input field with 'Kot' on .first_block .form-control.first
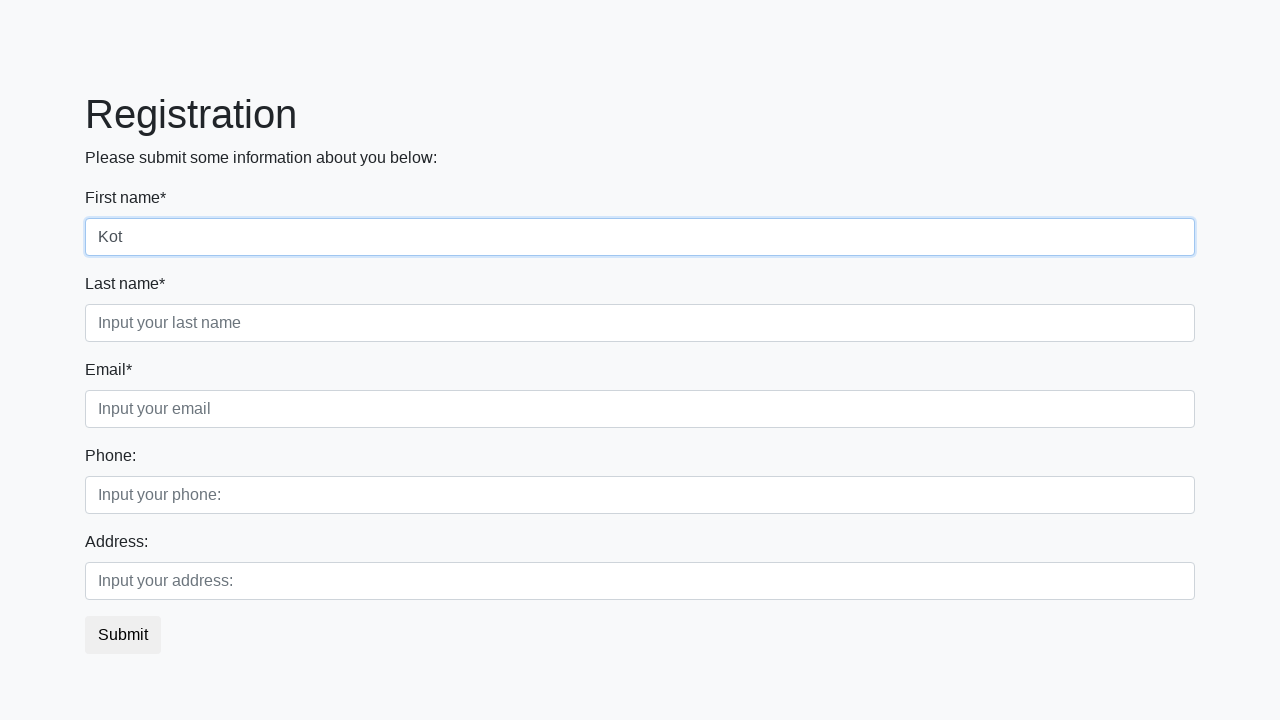

Filled second input field with 'Kot' on .first_block .form-control.second
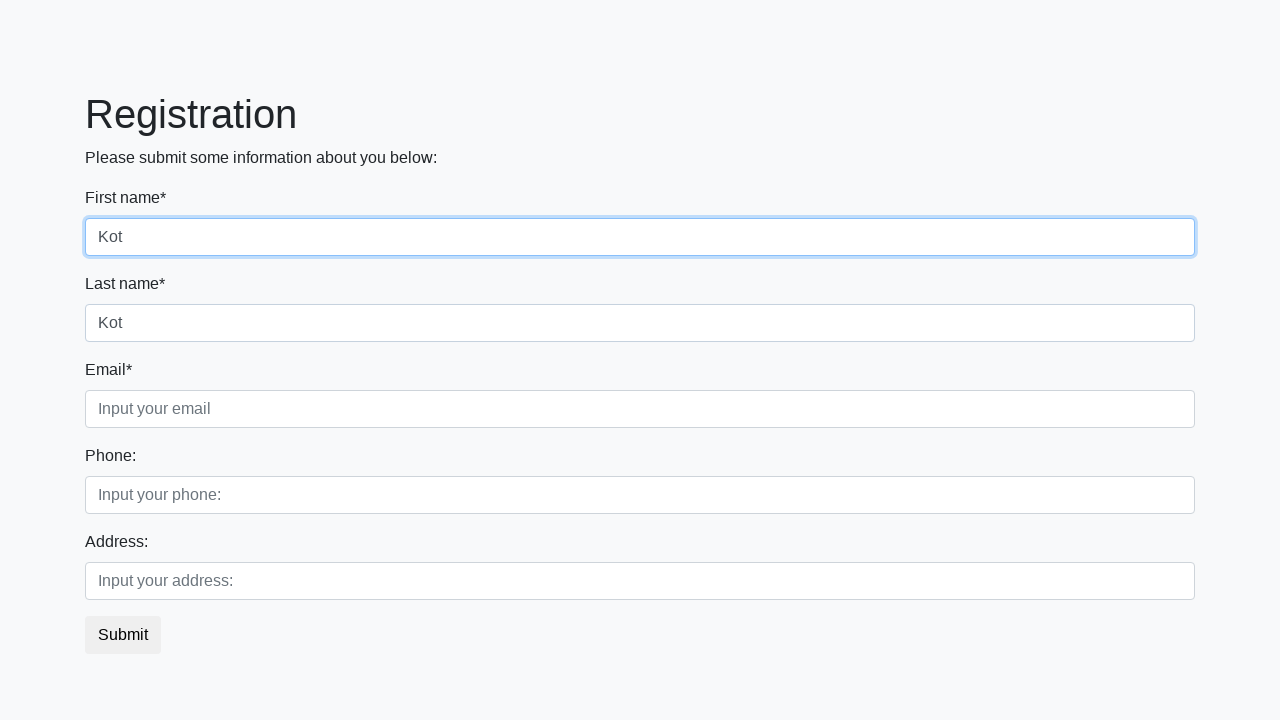

Filled third input field with 'Kot' on .first_block .form-control.third
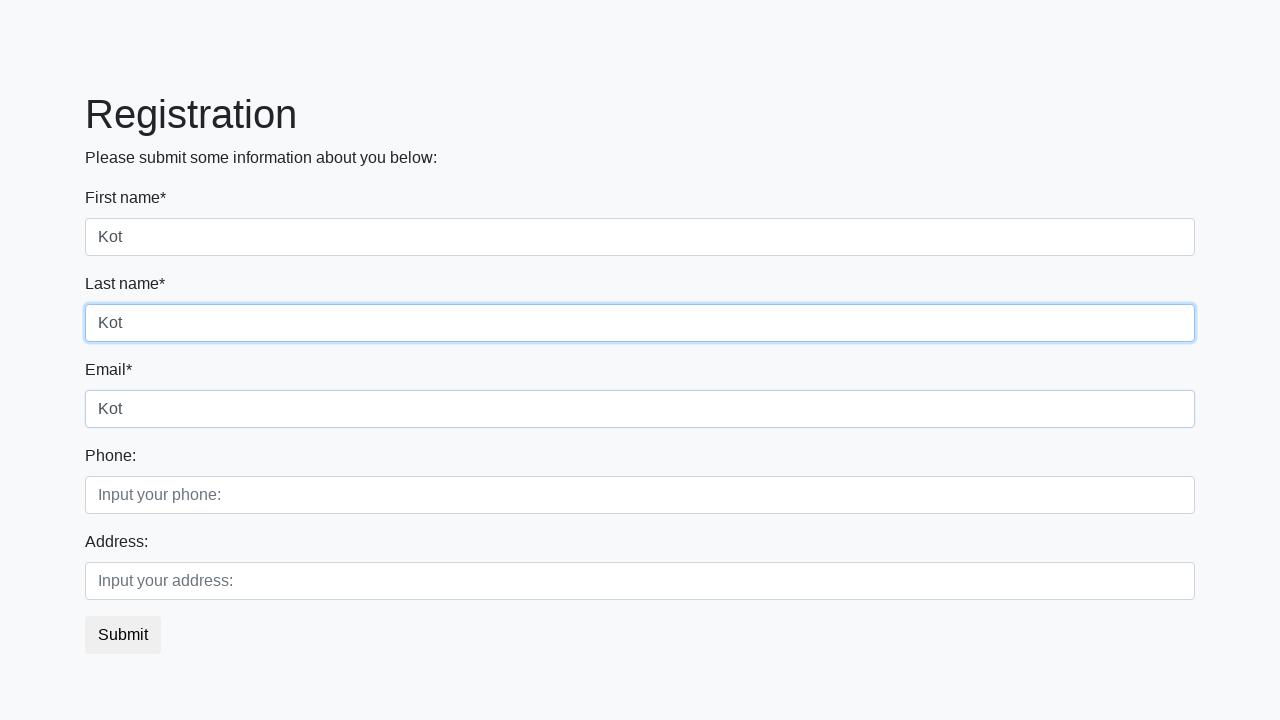

Clicked submit button to register at (123, 635) on button[type='submit']
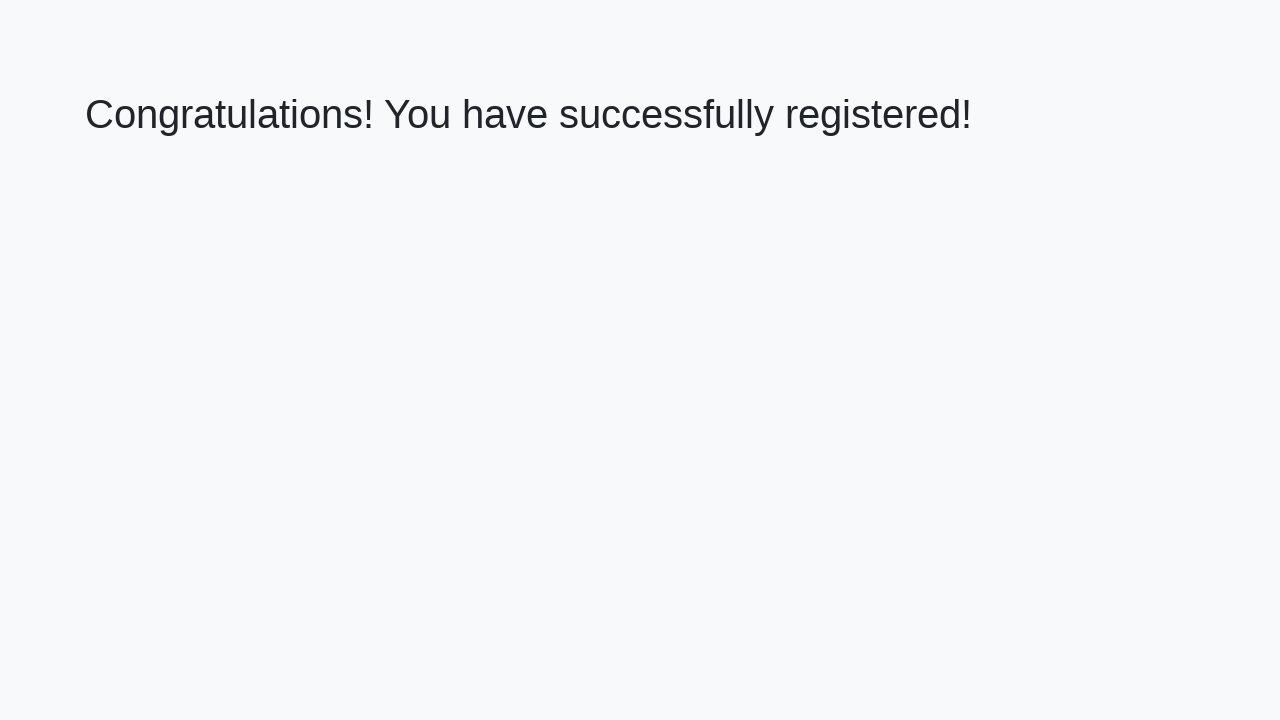

Success message element loaded
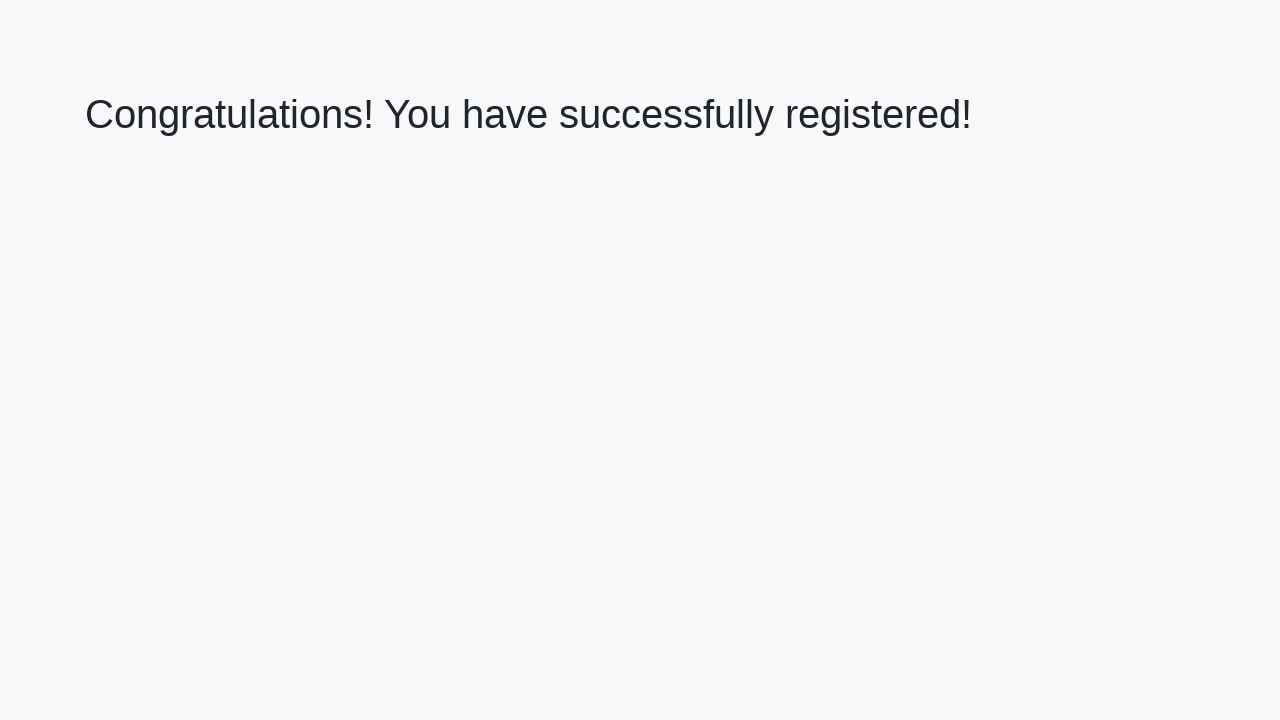

Retrieved success message text: 'Congratulations! You have successfully registered!'
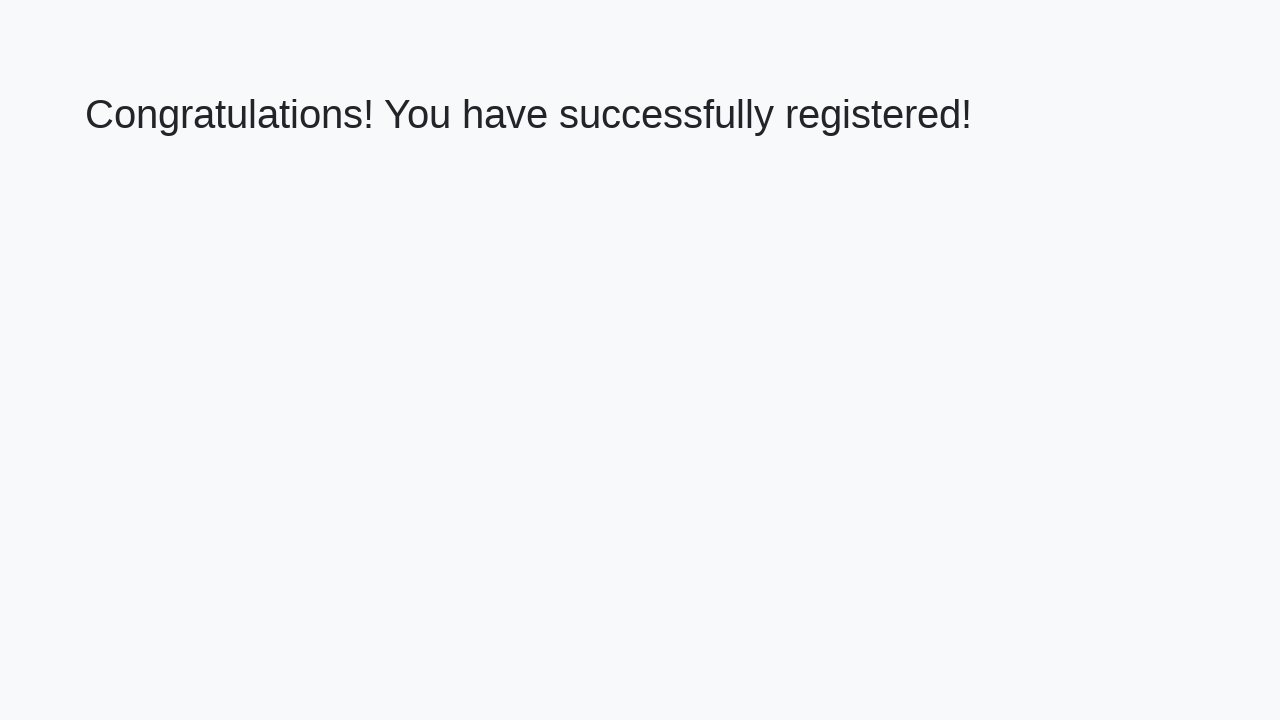

Verified success message matches expected text
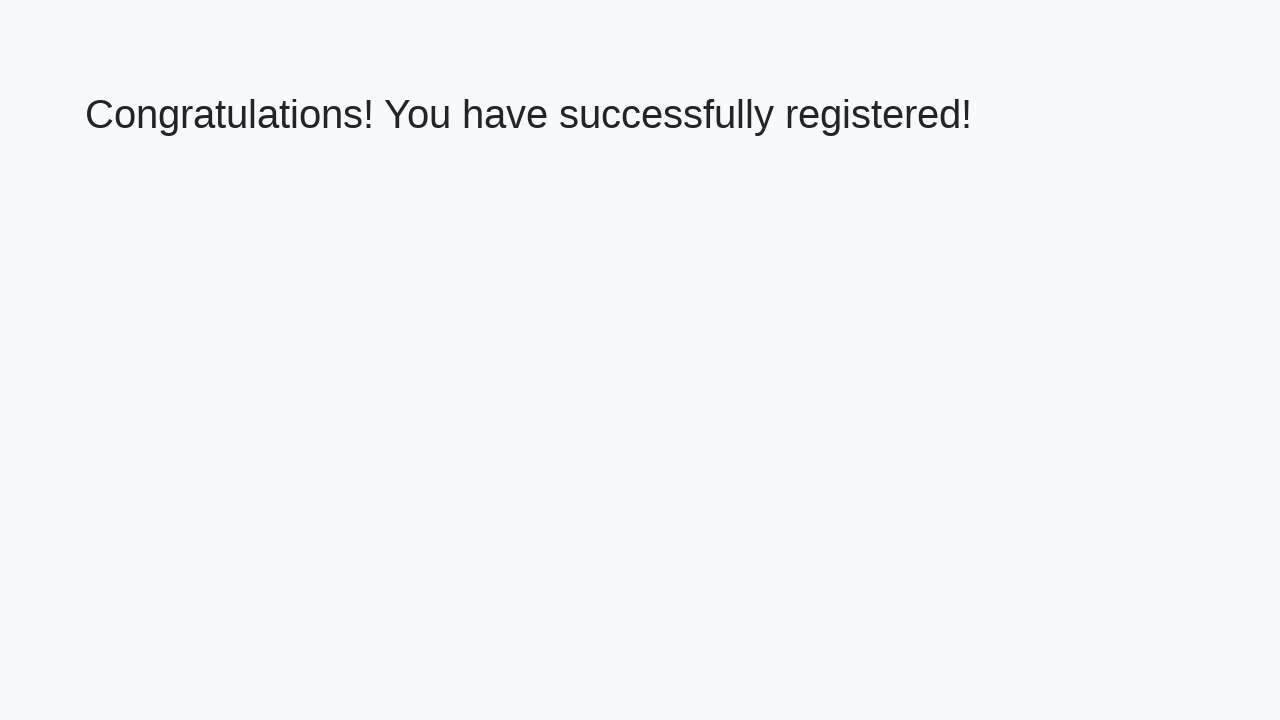

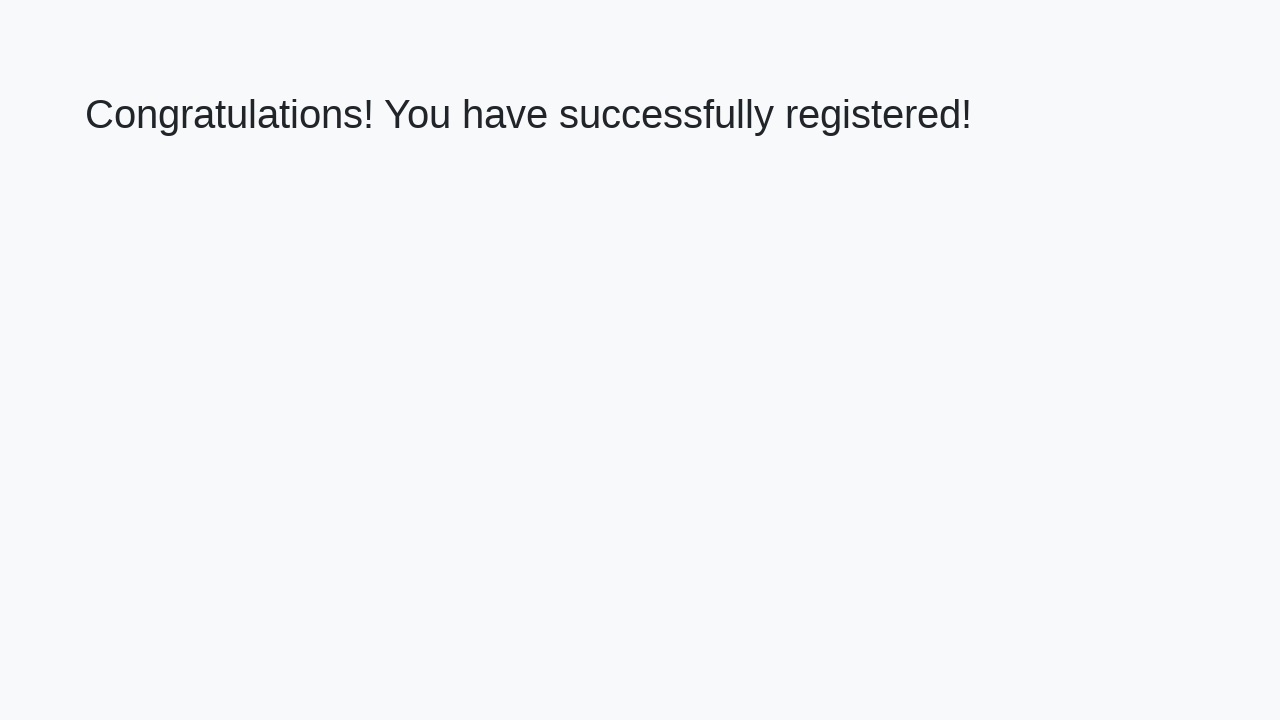